Tests a text box form on demoqa.com by filling in user name, email, current address, and permanent address fields, then submitting the form.

Starting URL: https://demoqa.com/text-box

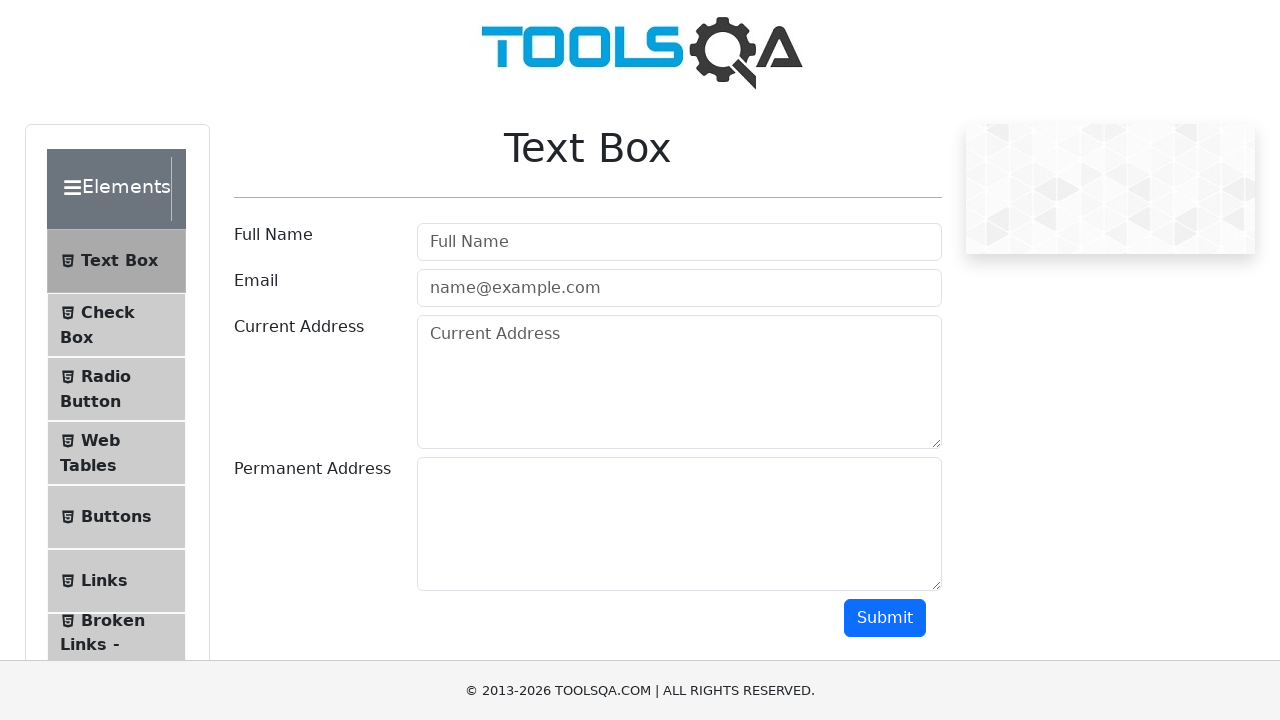

Filled userName field with 'John Smith' on #userName
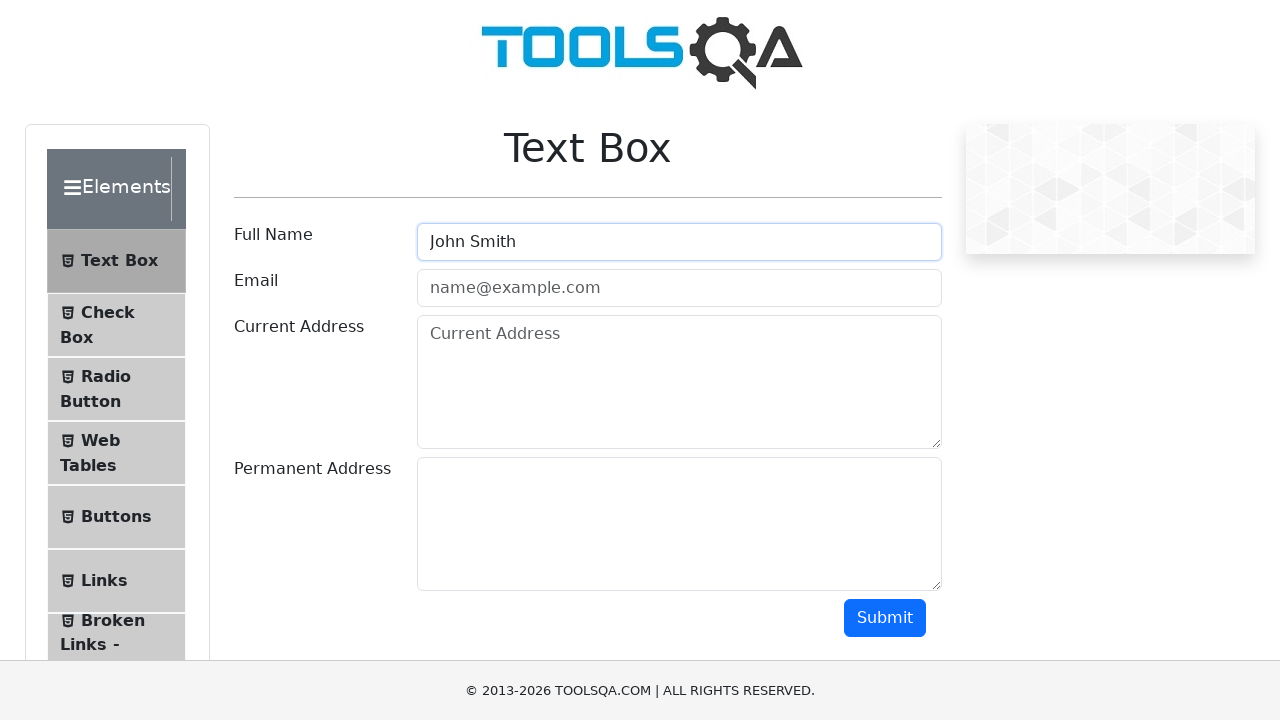

Filled userEmail field with 'john.smith@example.com' on #userEmail
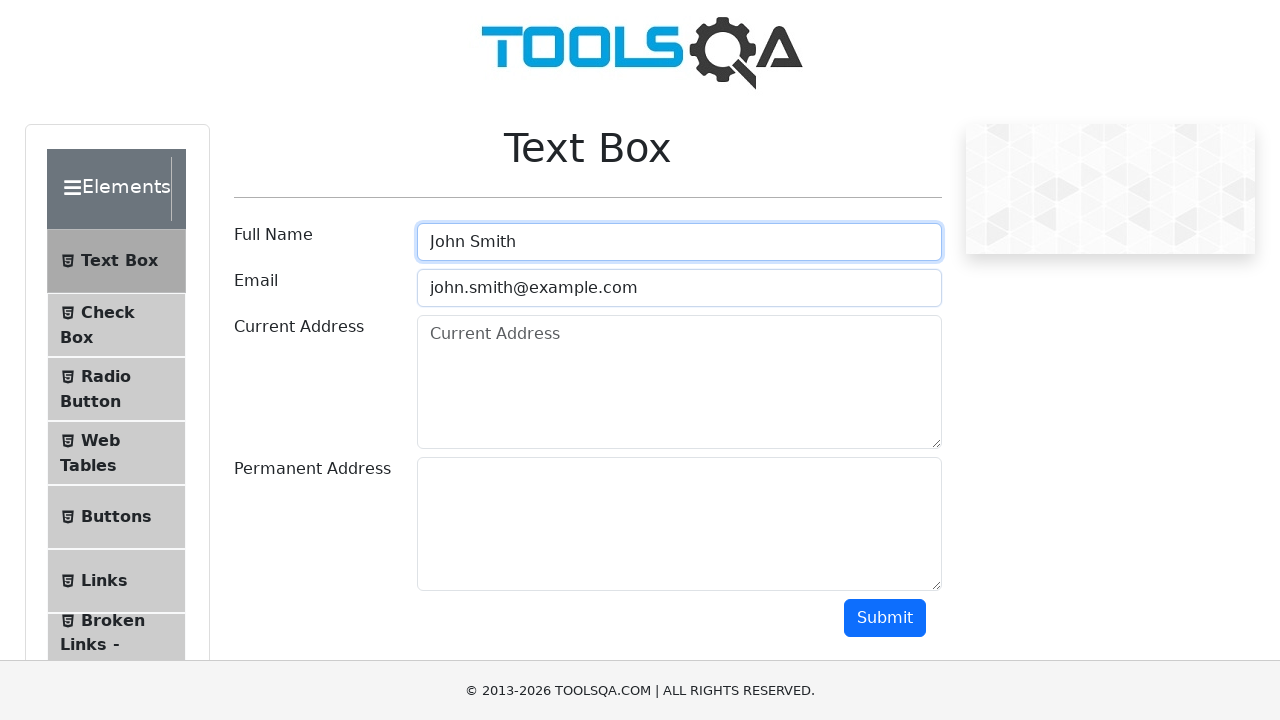

Filled currentAddress field with '123 Main Street, Apt 4B, New York, NY 10001' on #currentAddress
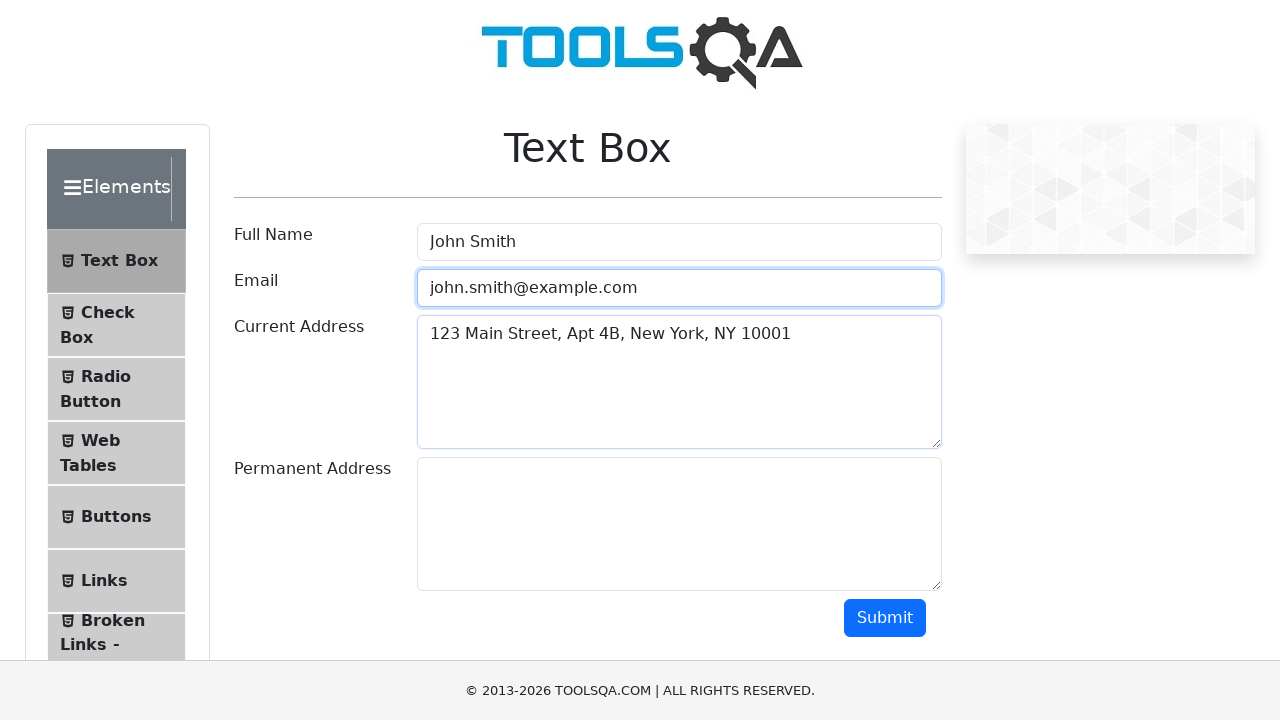

Filled permanentAddress field with '456 Oak Avenue, Chicago, IL 60601' on #permanentAddress
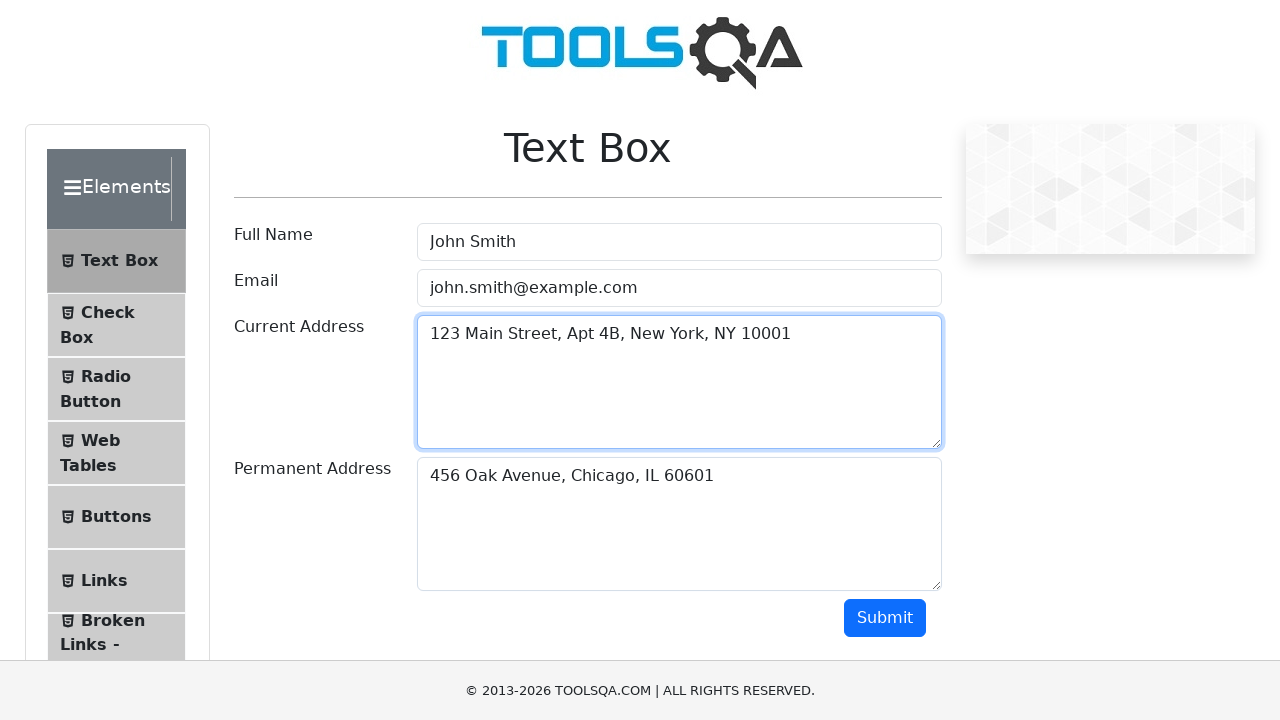

Scrolled down 250 pixels to reveal submit button
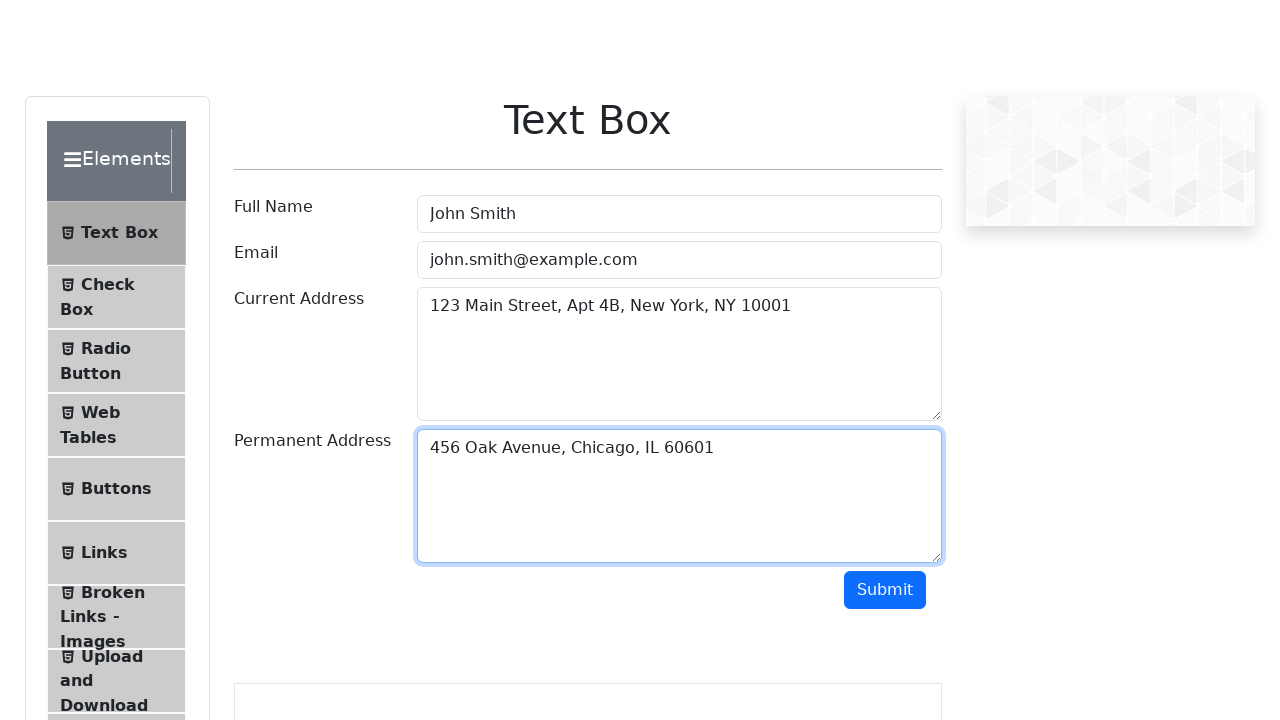

Waited 1 second for scroll animation to complete
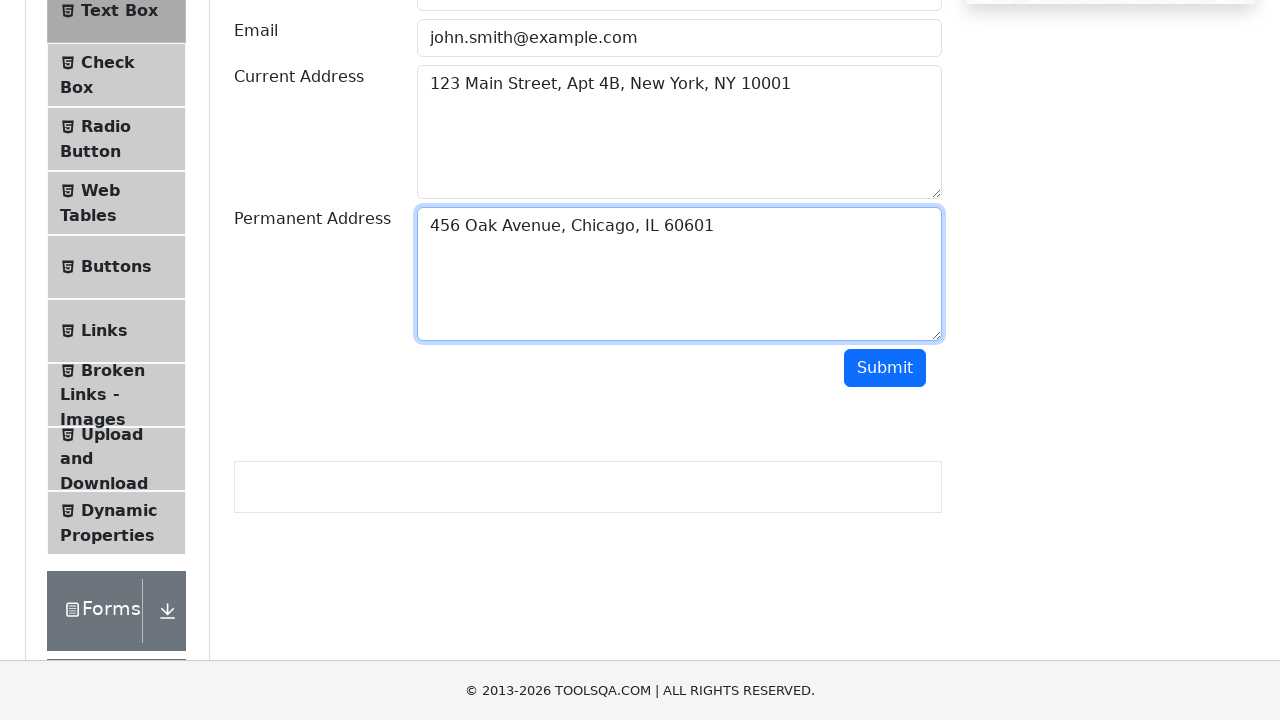

Clicked submit button to submit form at (885, 368) on #submit
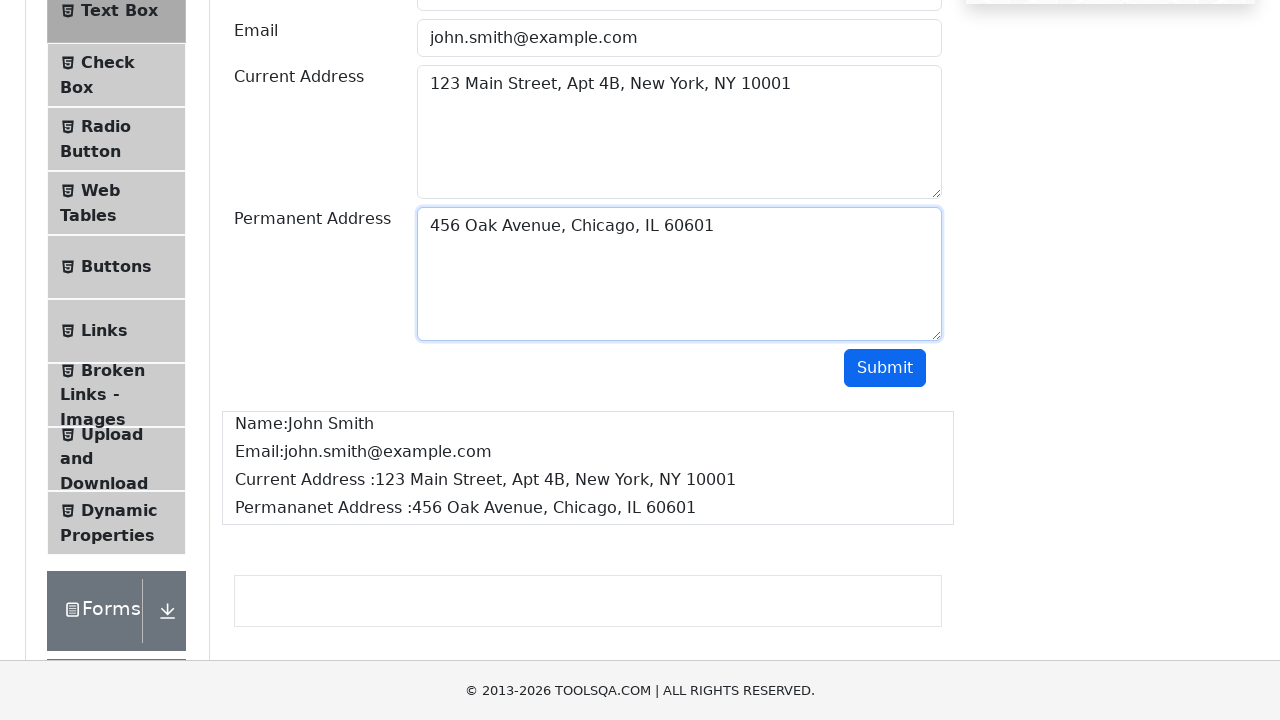

Form submission completed and output displayed
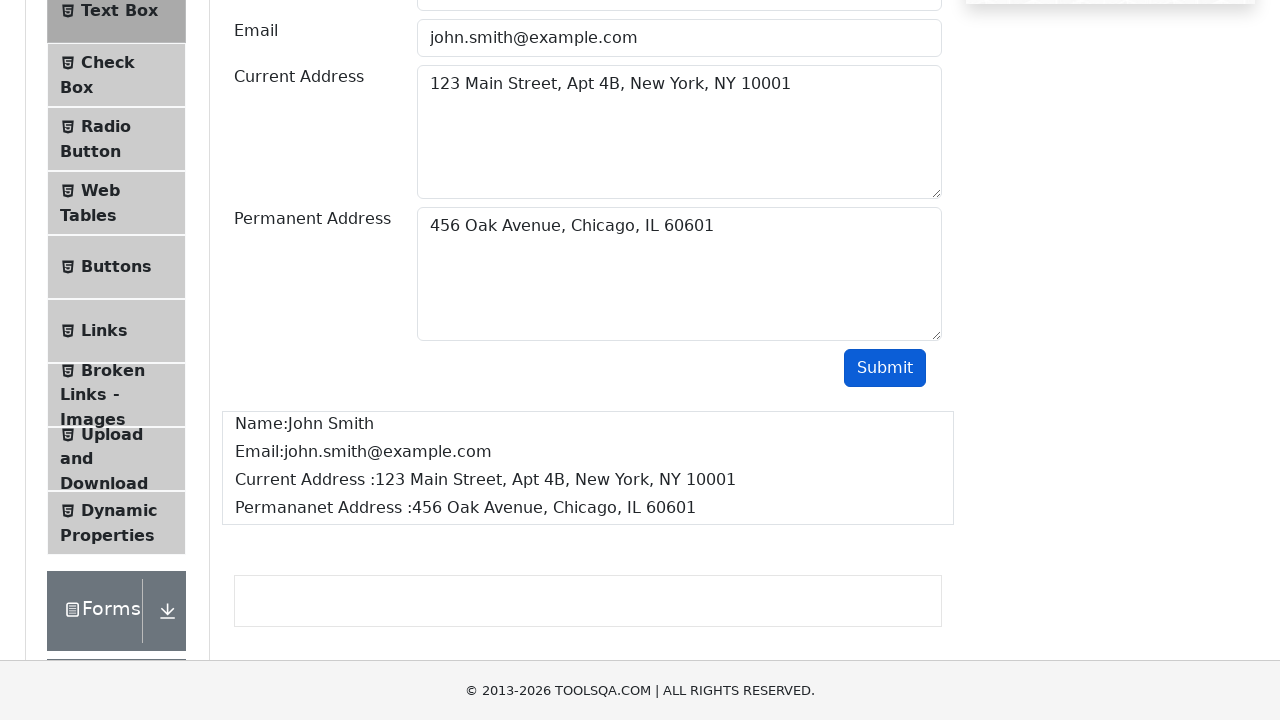

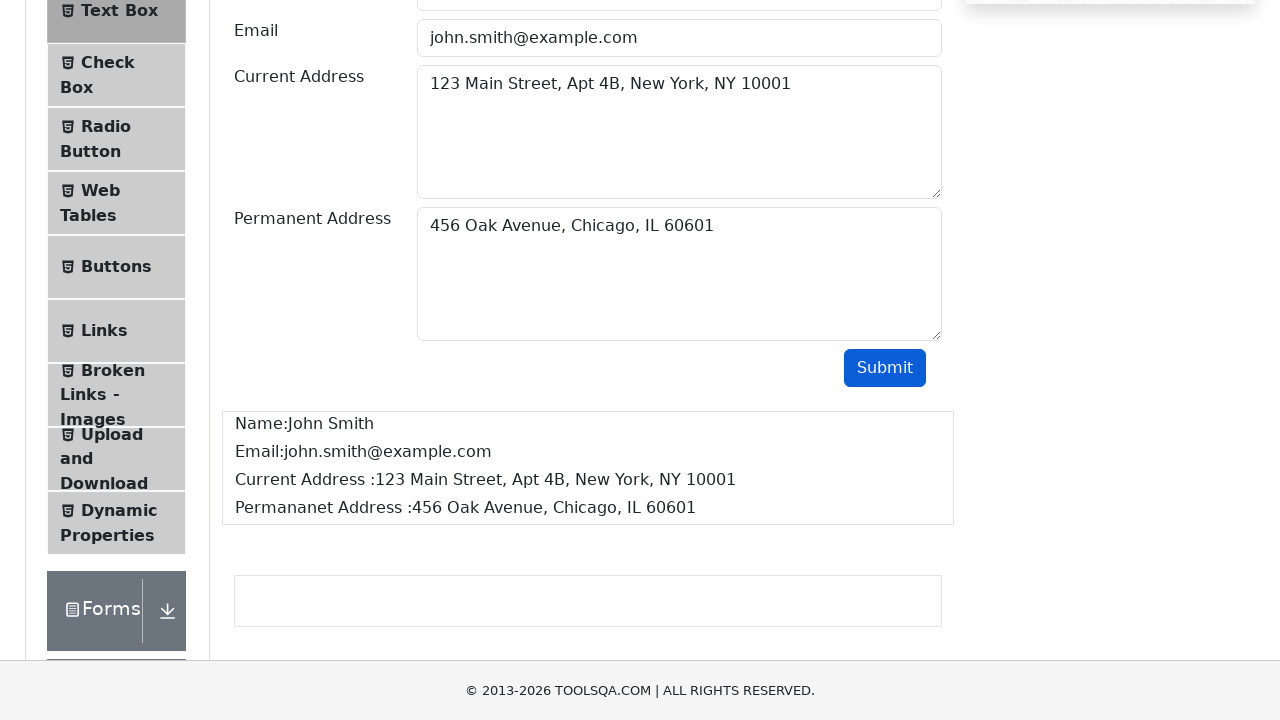